Sets the browser viewport to a specific size and navigates to the practice website to verify responsive behavior.

Starting URL: https://practice.cydeo.com/

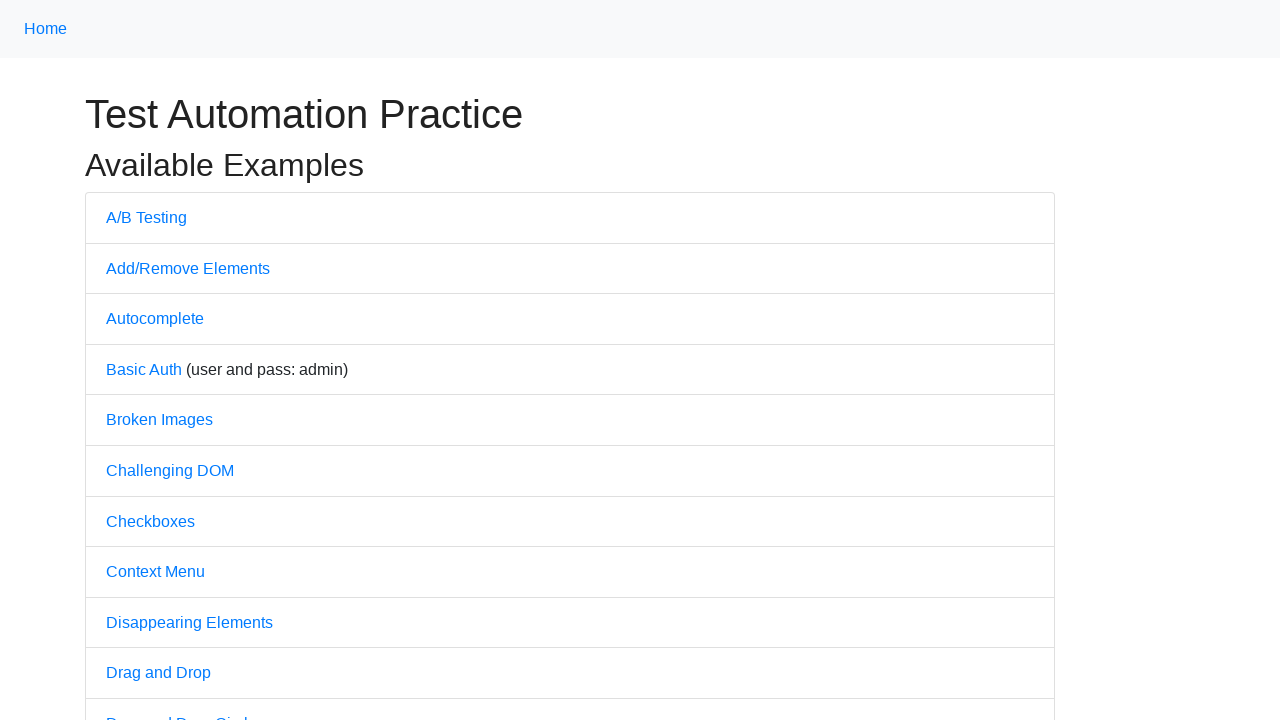

Set browser viewport to 1850x1080
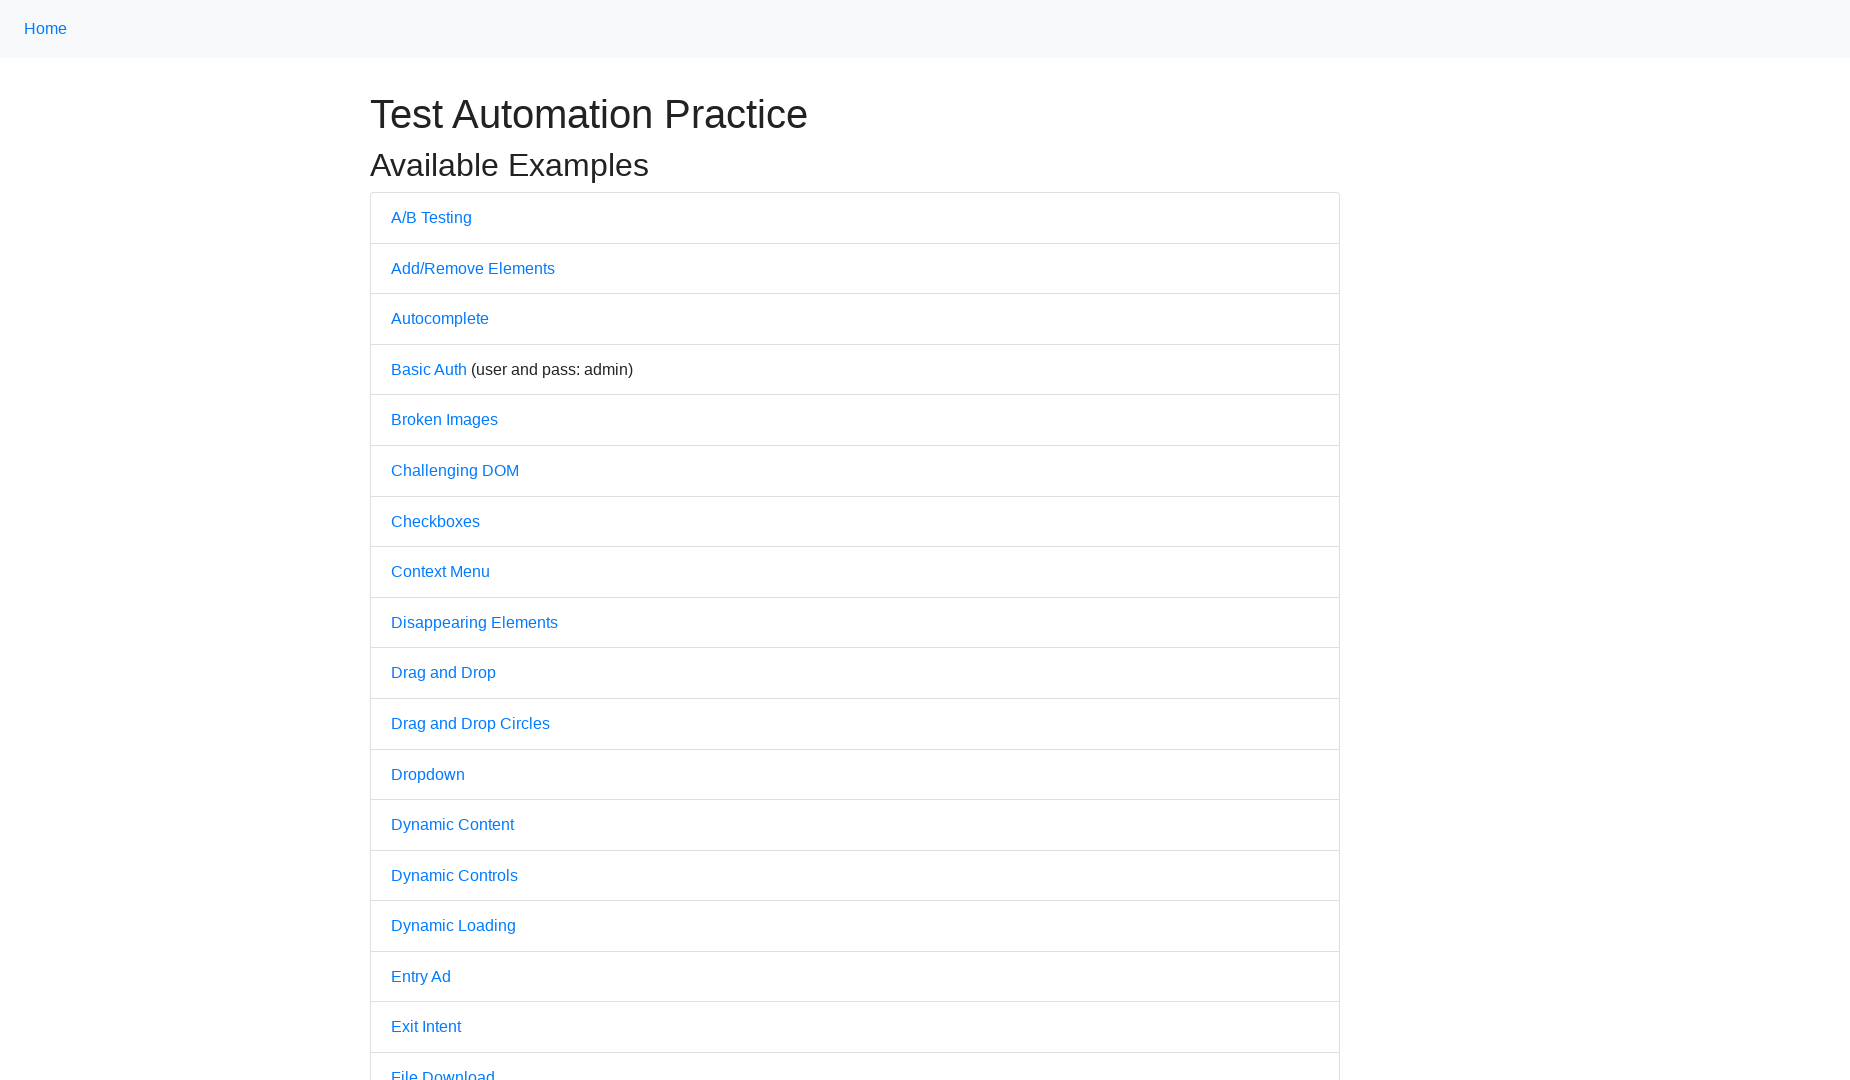

Navigated to https://practice.cydeo.com/
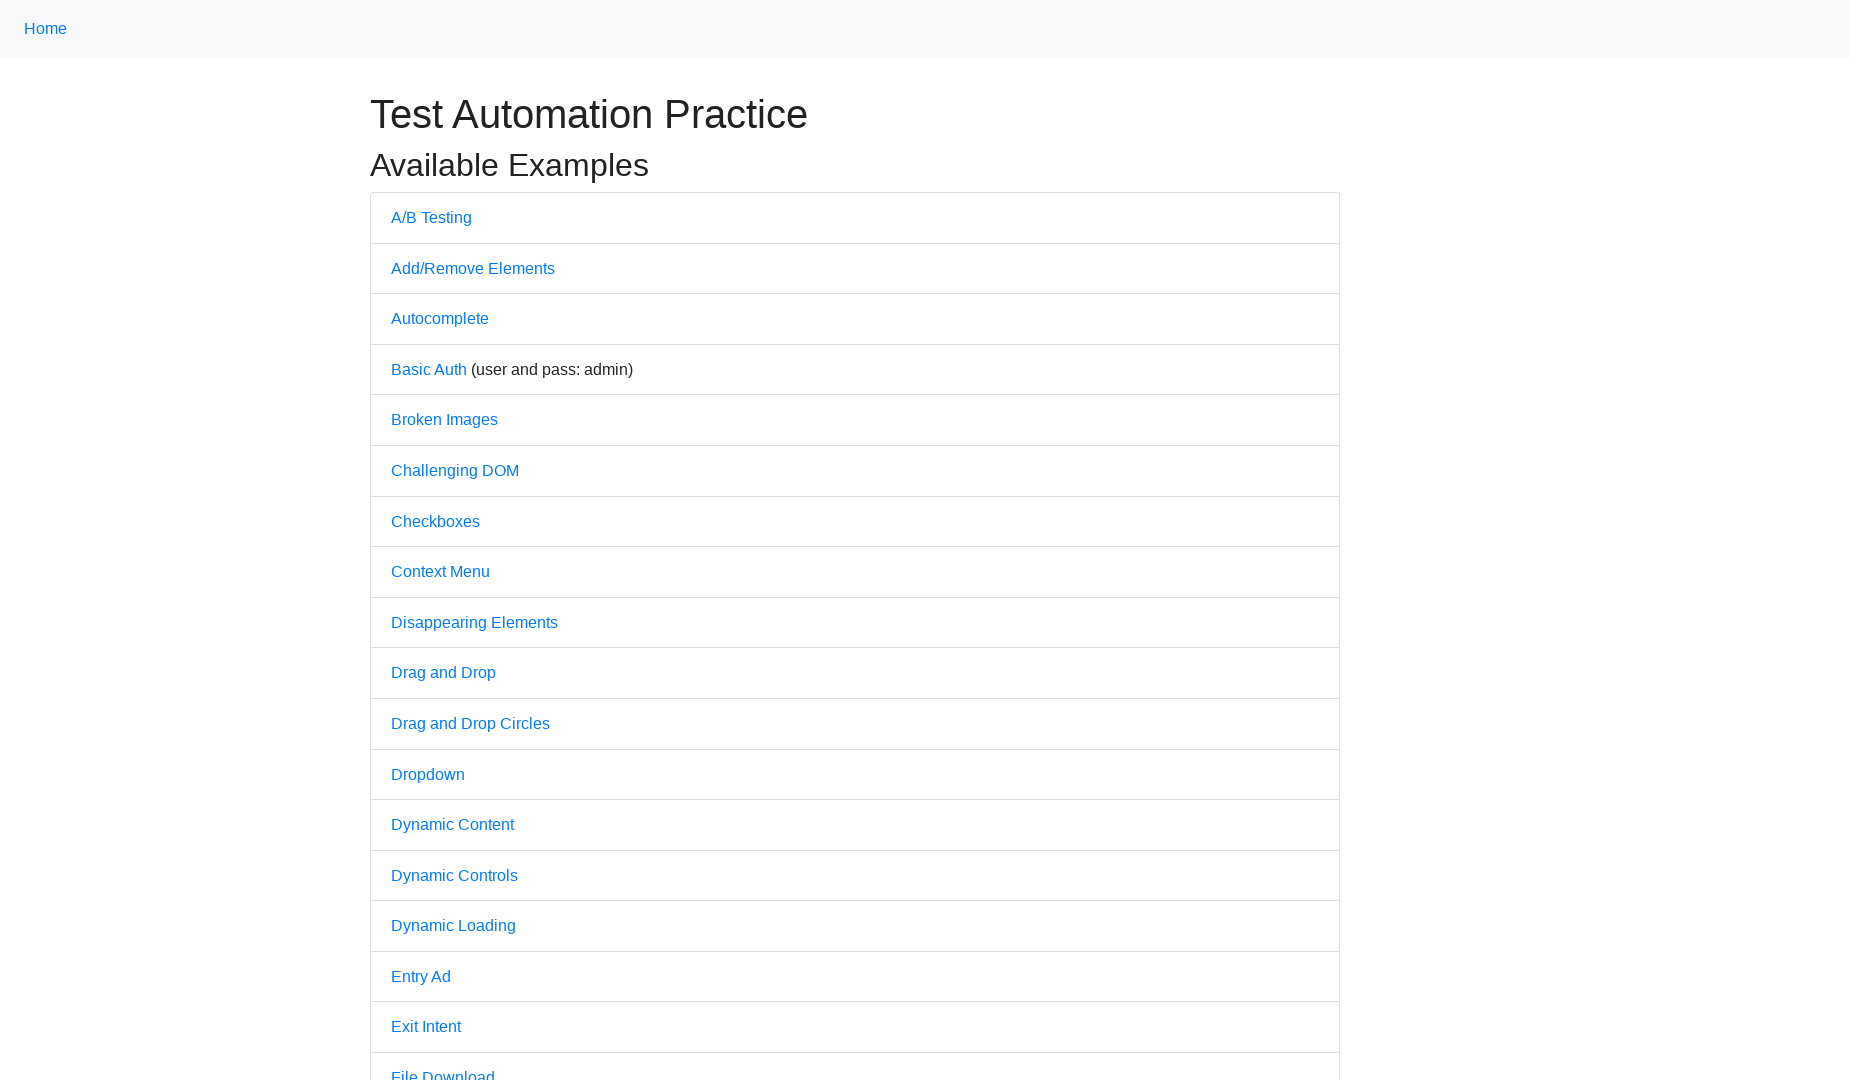

Page loaded successfully with domcontentloaded state
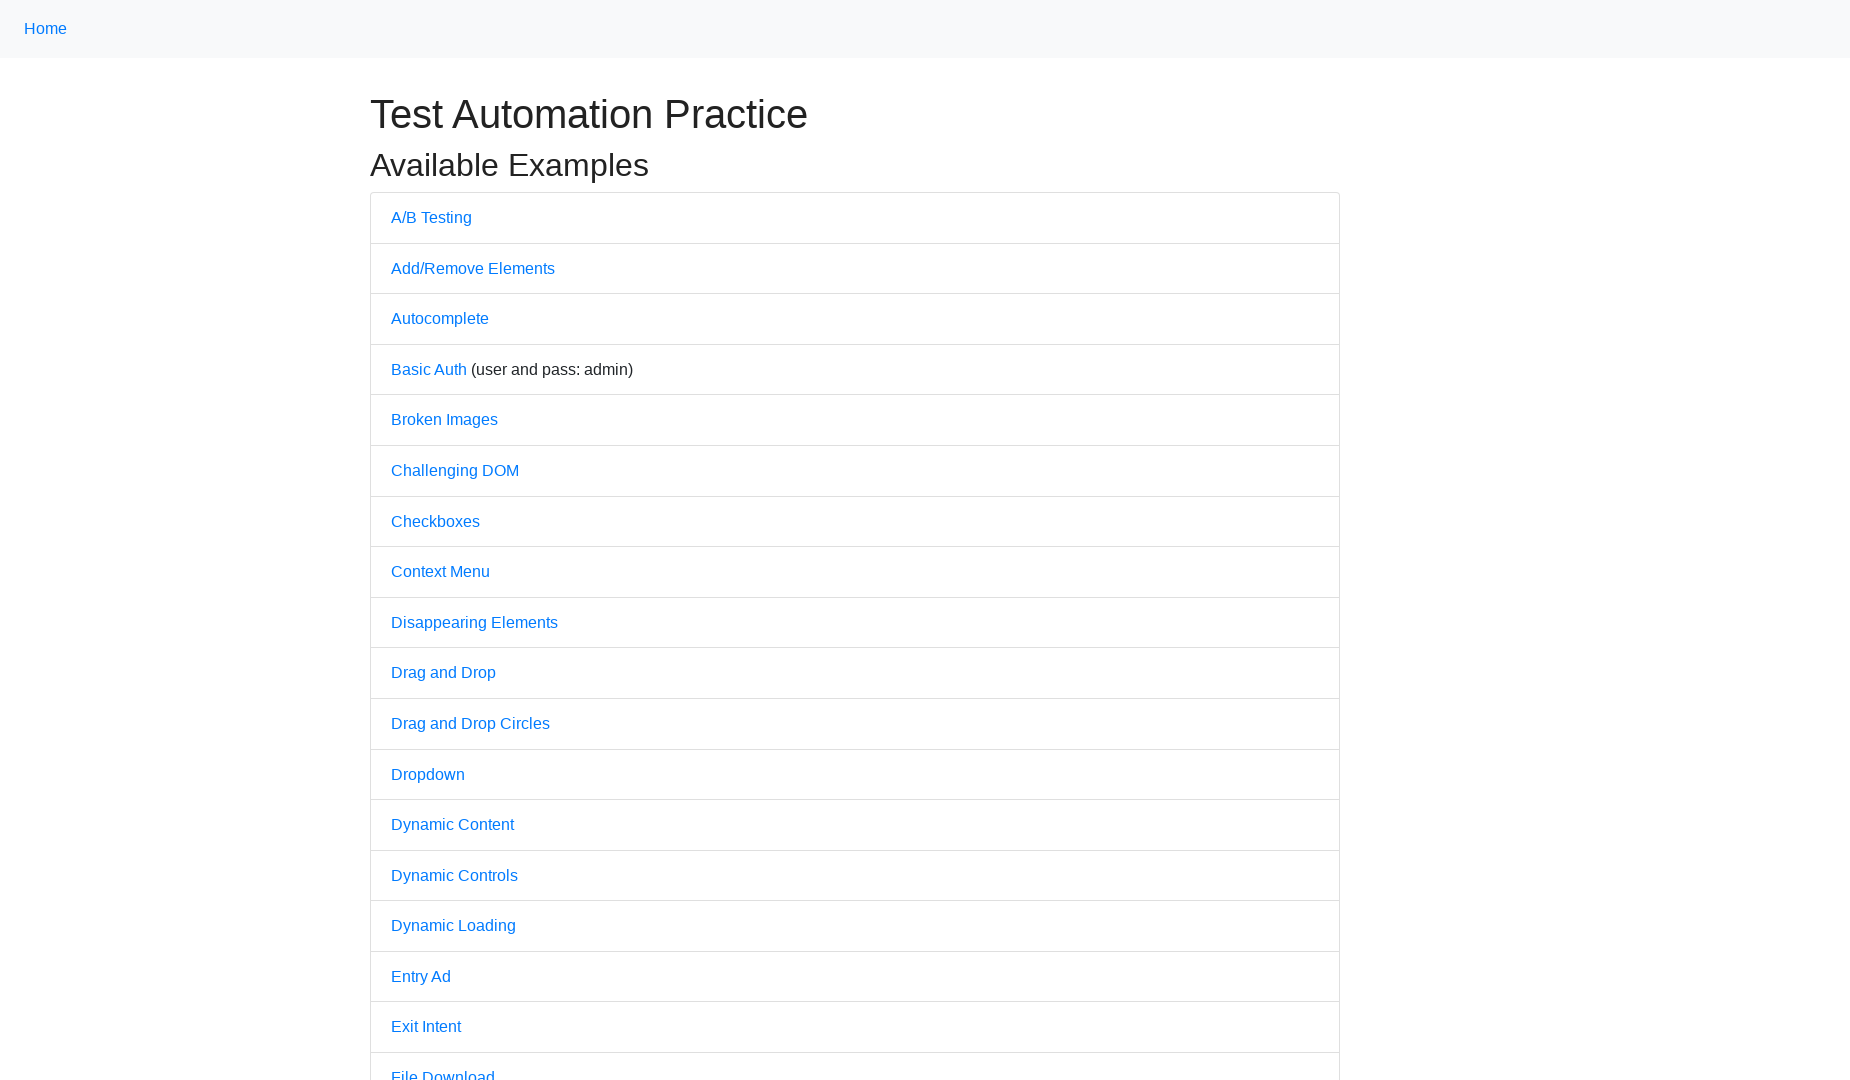

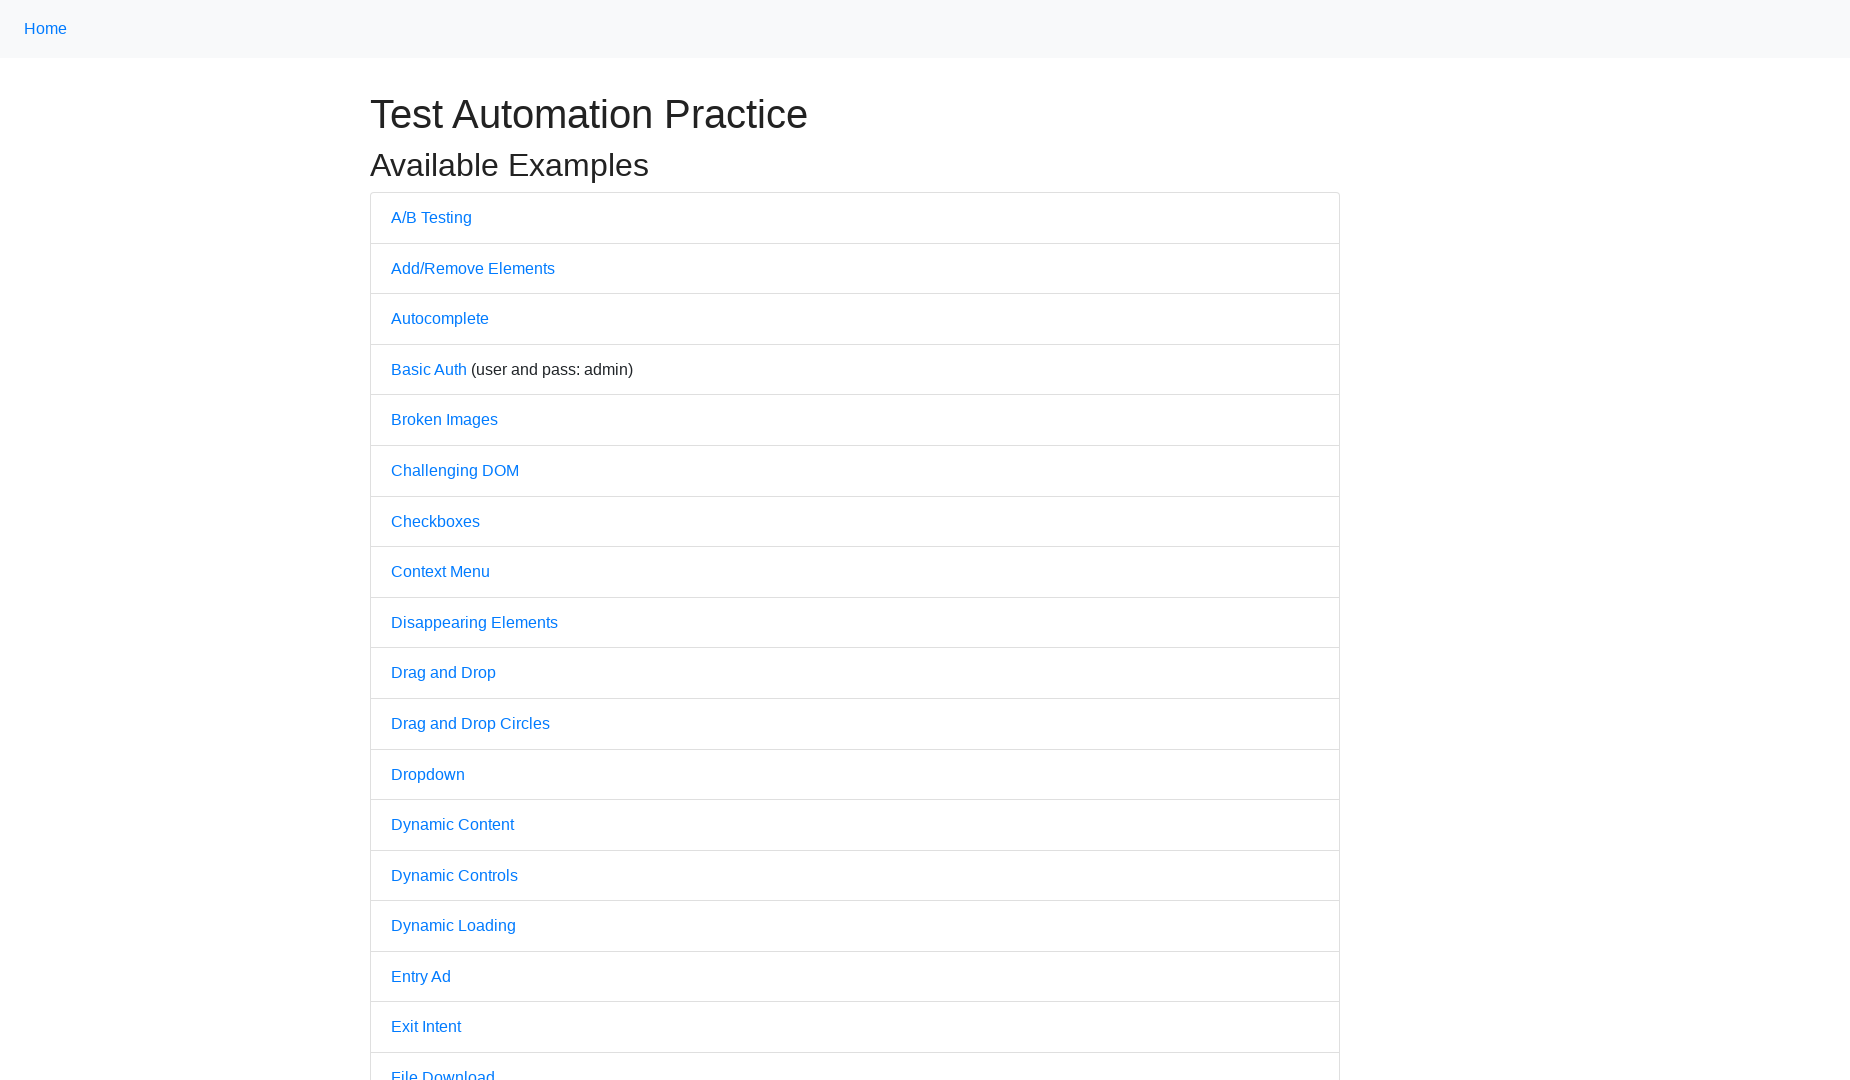